Navigates to the inmakesedu.com website, maximizes the window, and verifies that external links (with target="_blank" attribute) are present on the page.

Starting URL: https://inmakesedu.com/

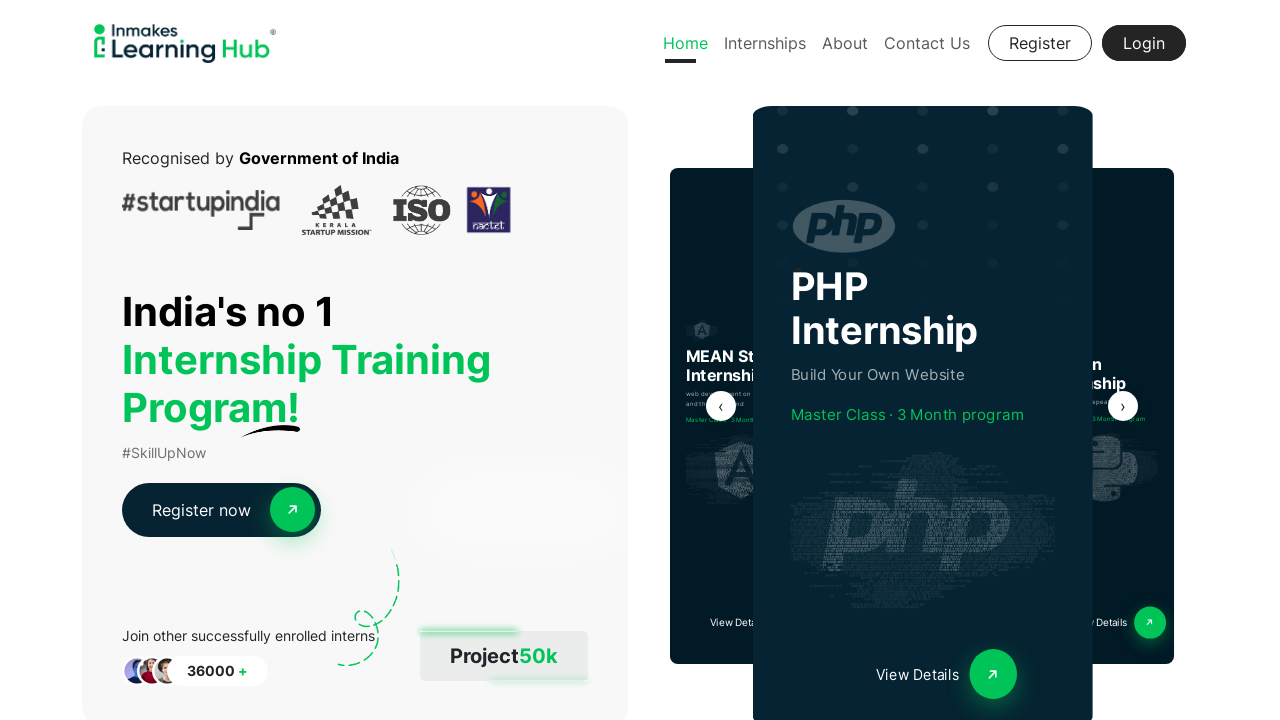

Navigated to https://inmakesedu.com/
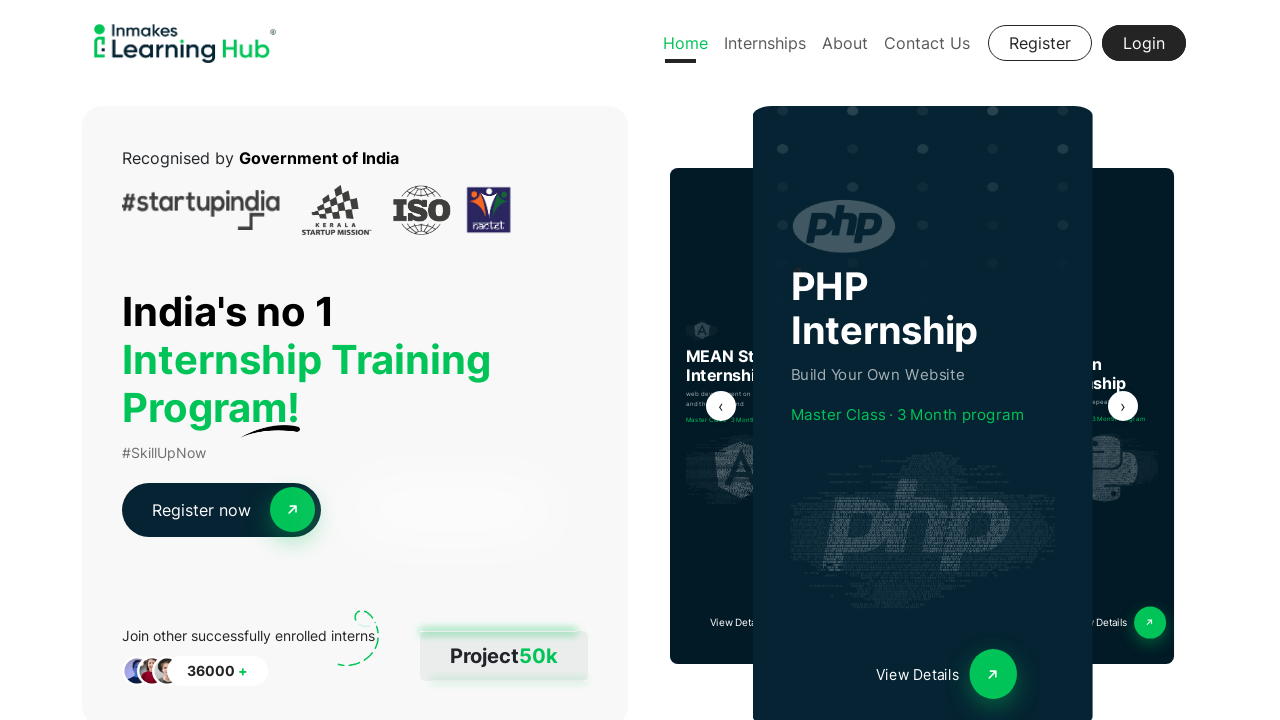

Maximized browser window
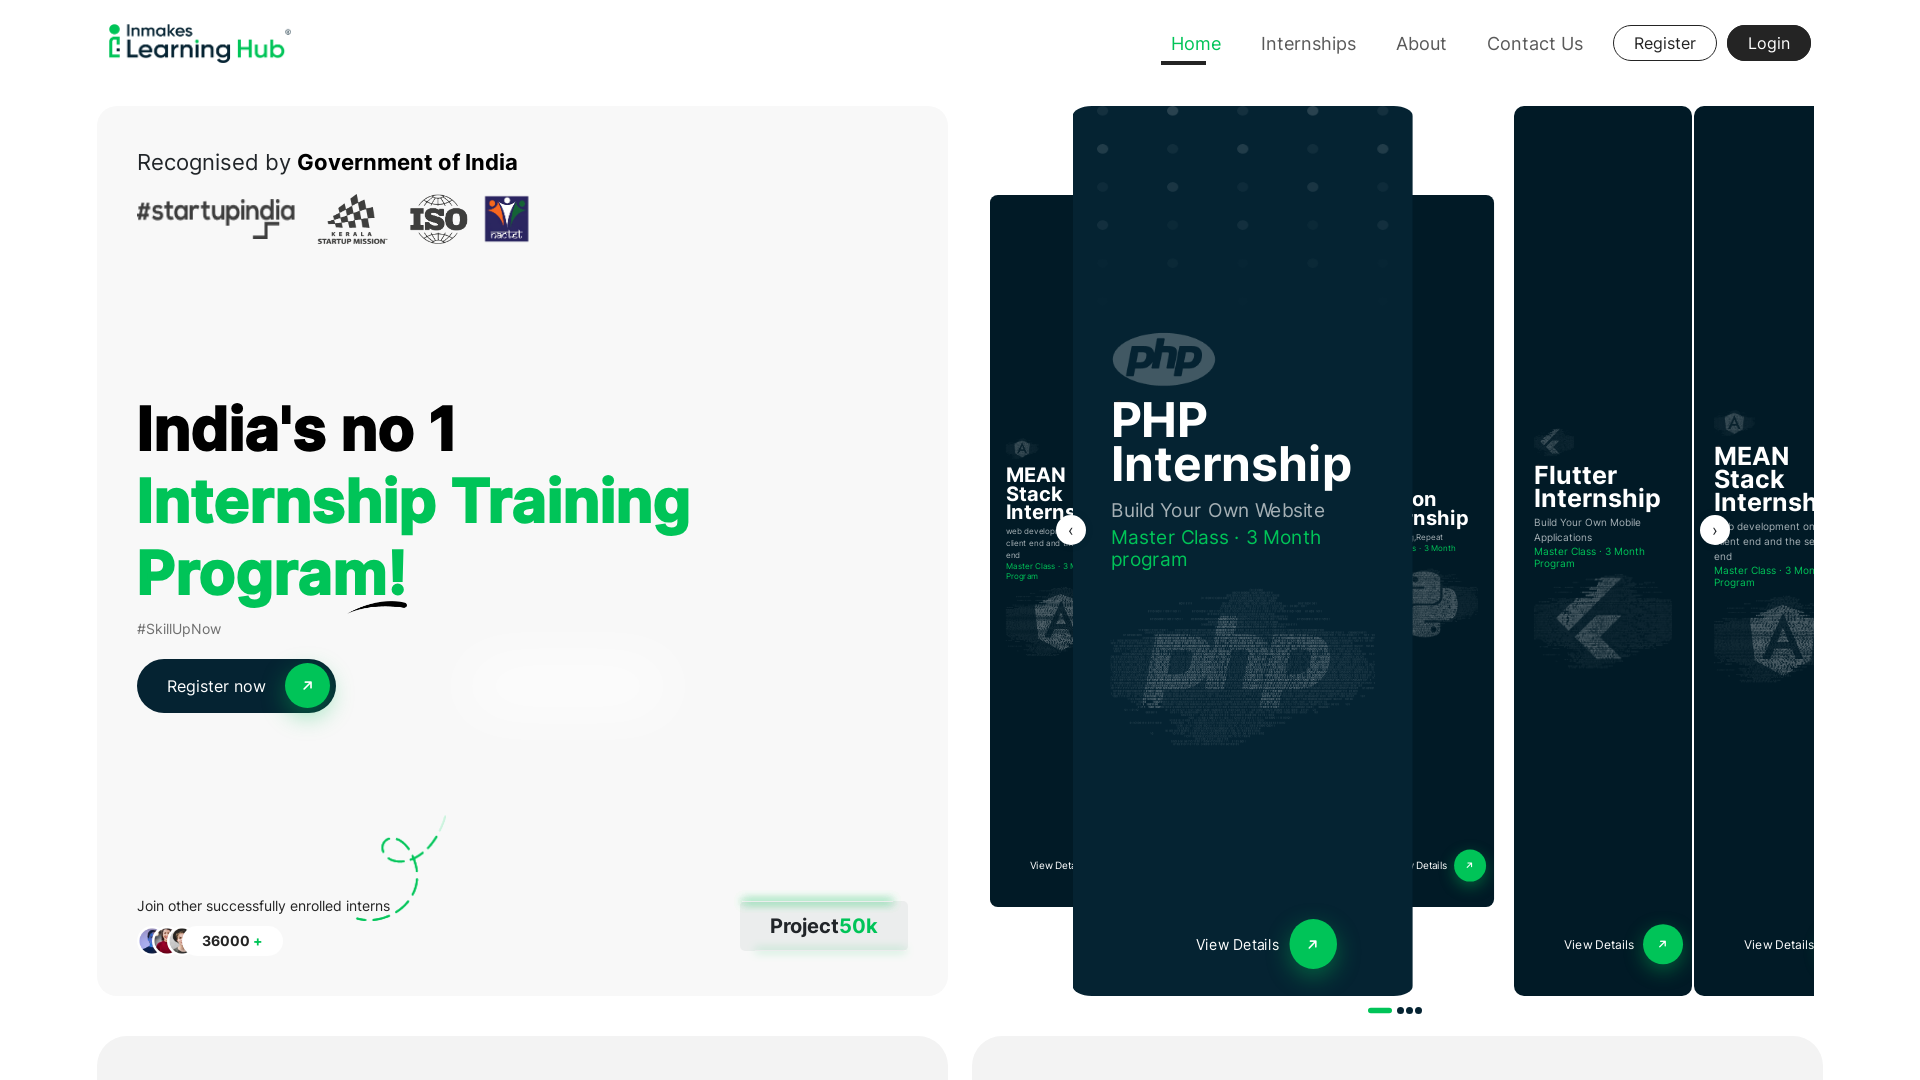

Waited for external links with target='_blank' to be present on the page
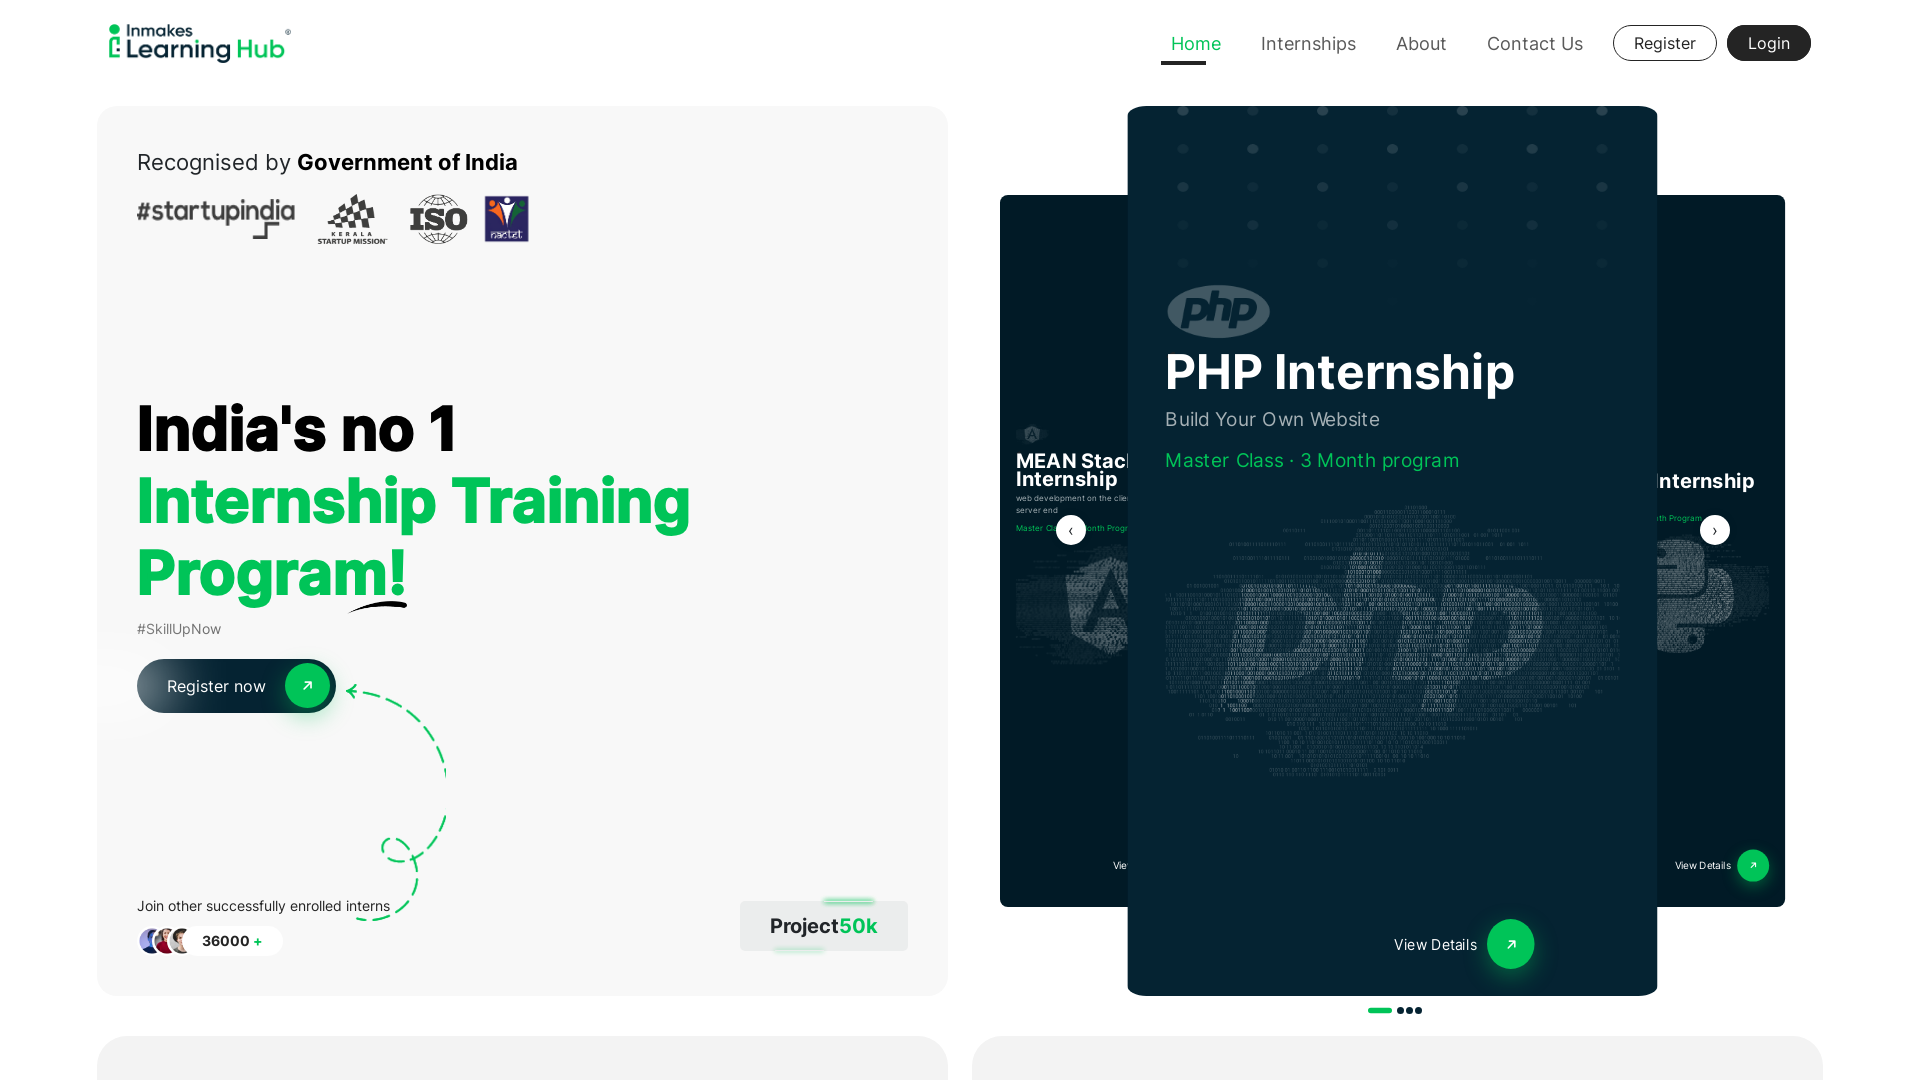

Located all external links on the page
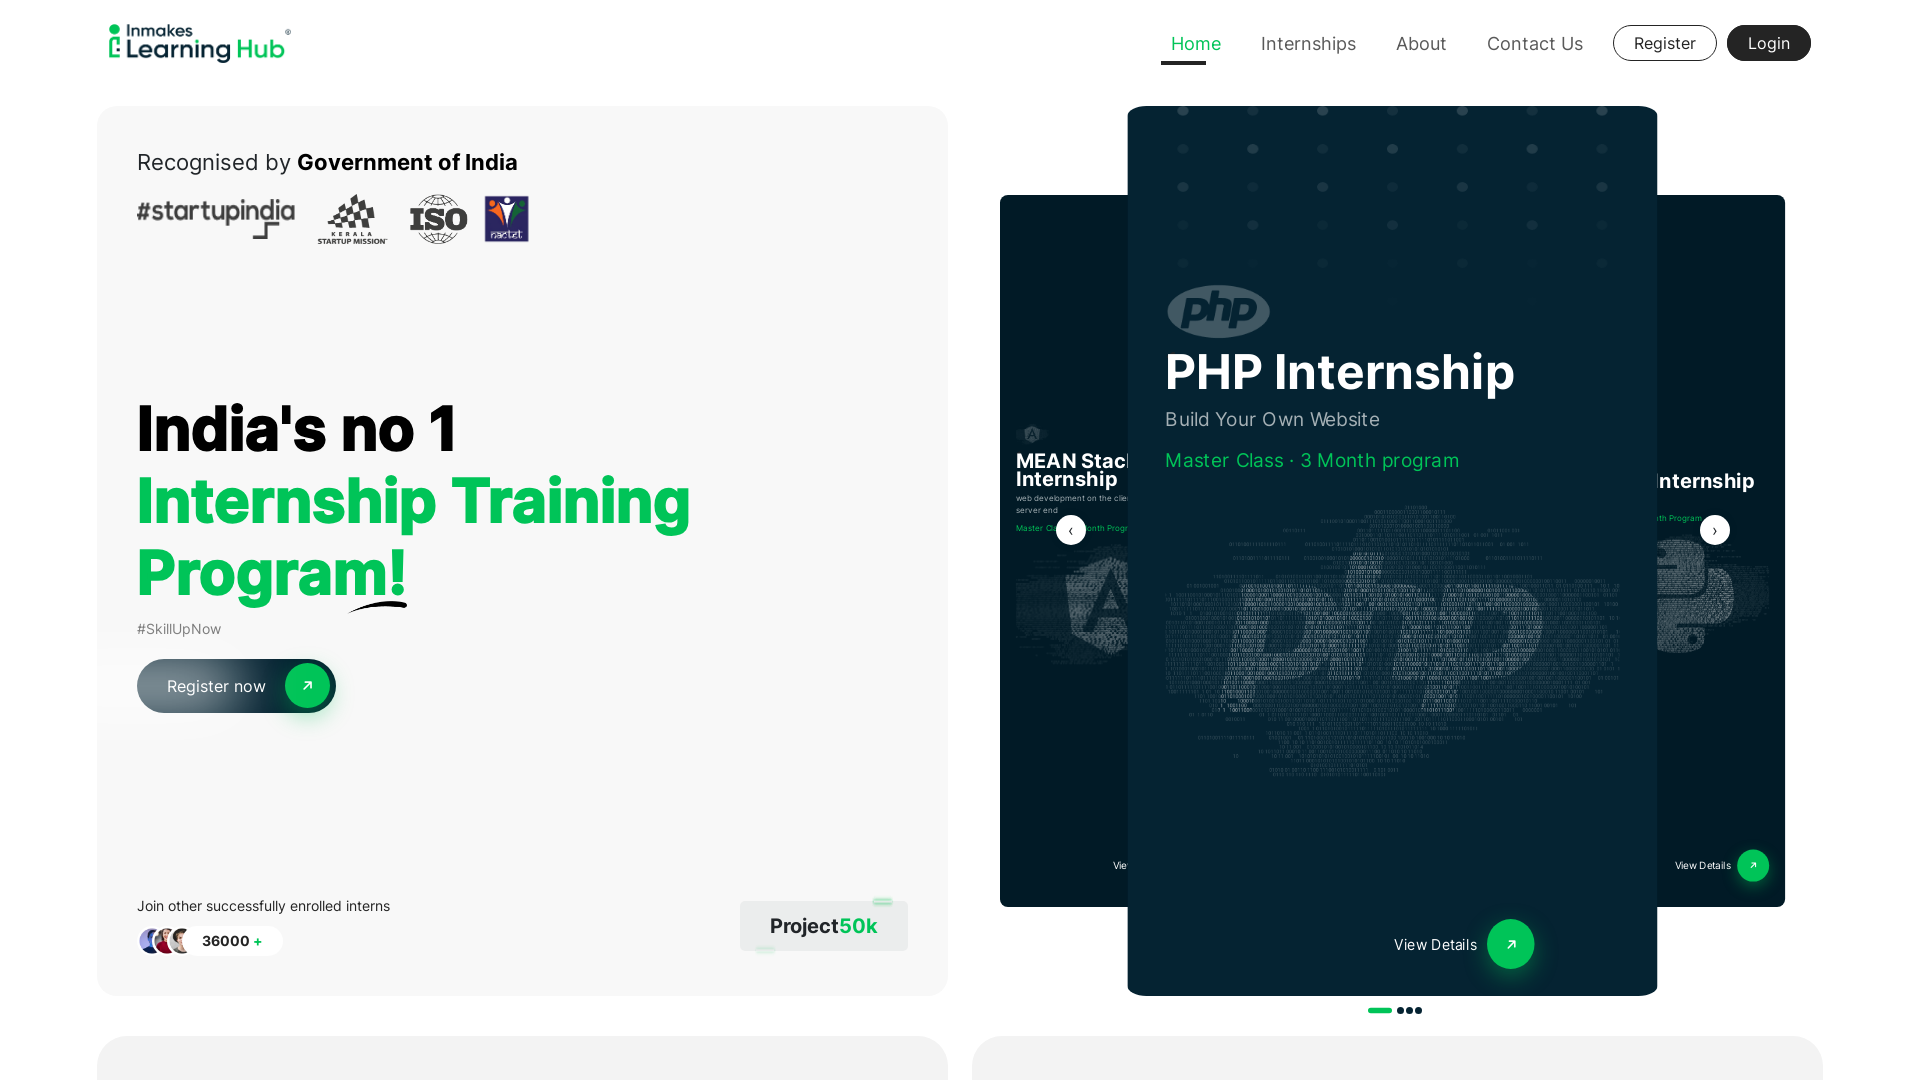

Verified that at least one external link exists on the page
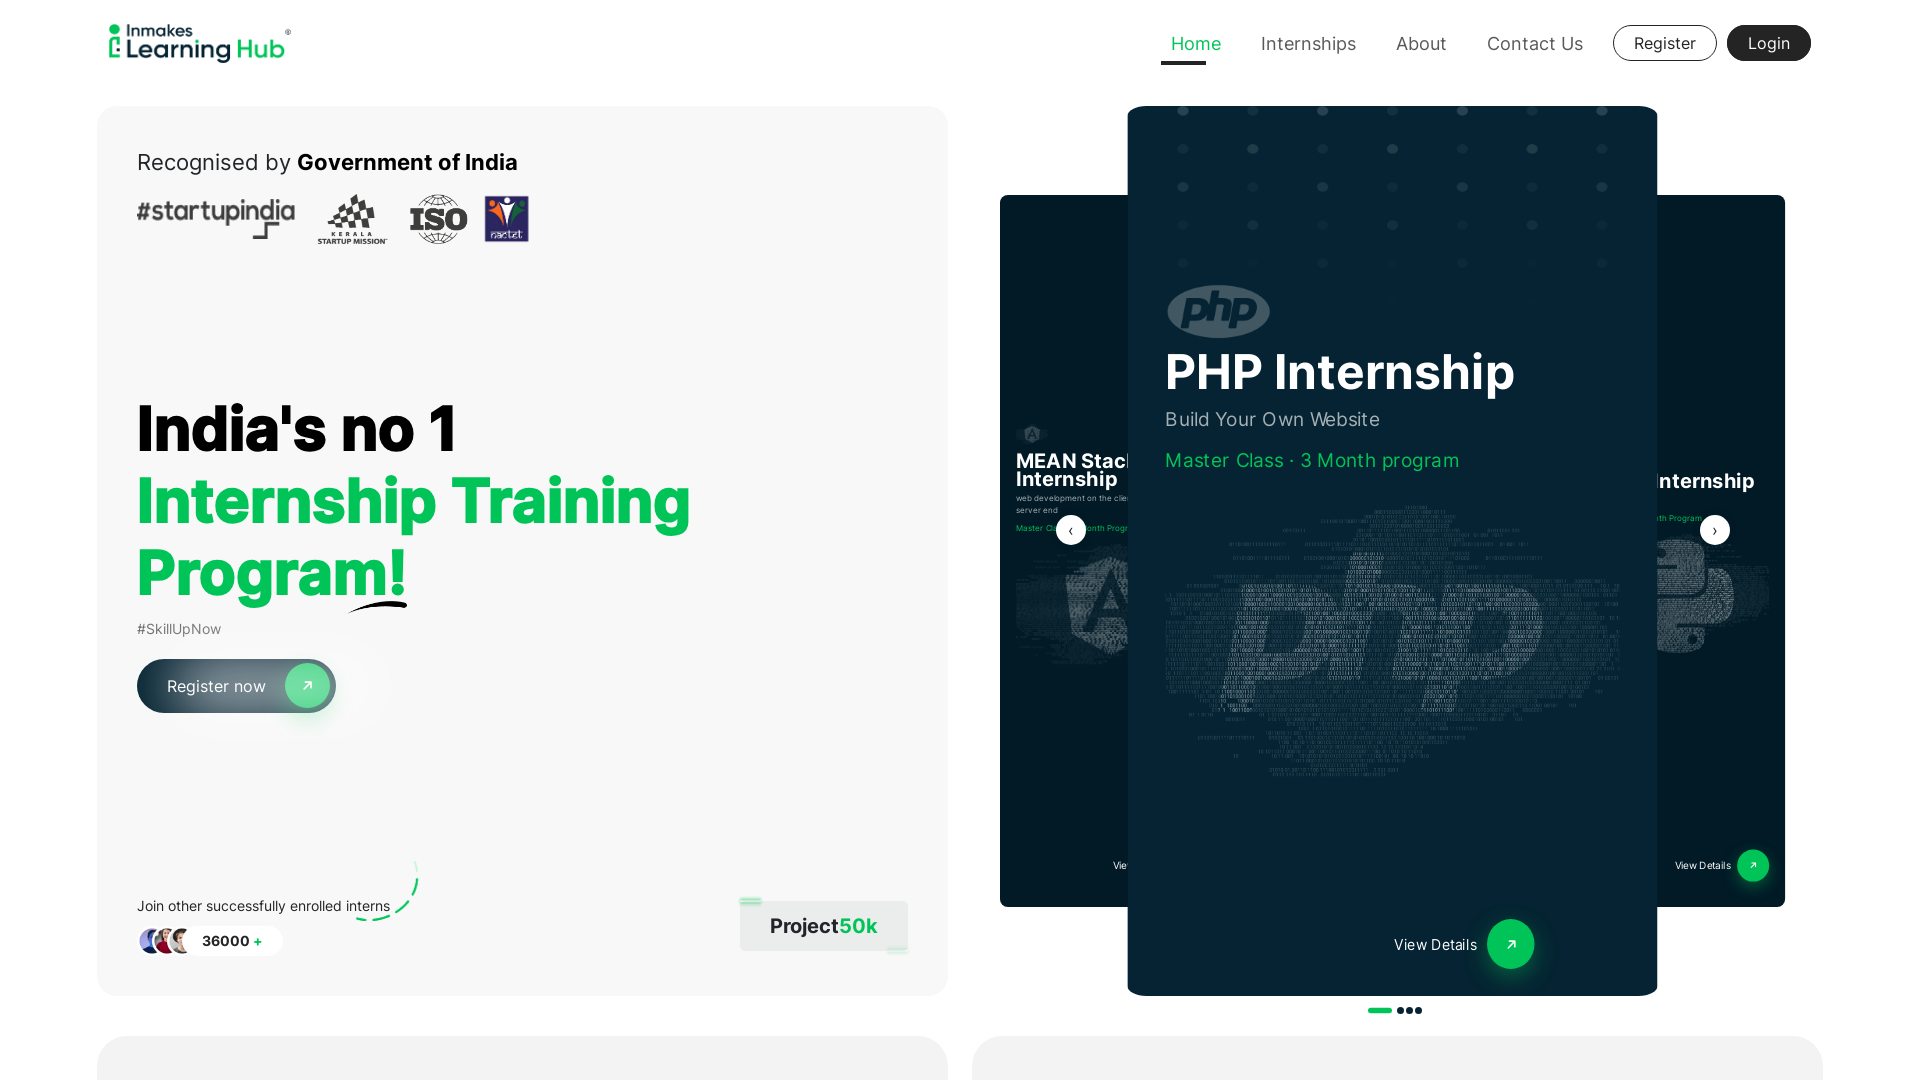

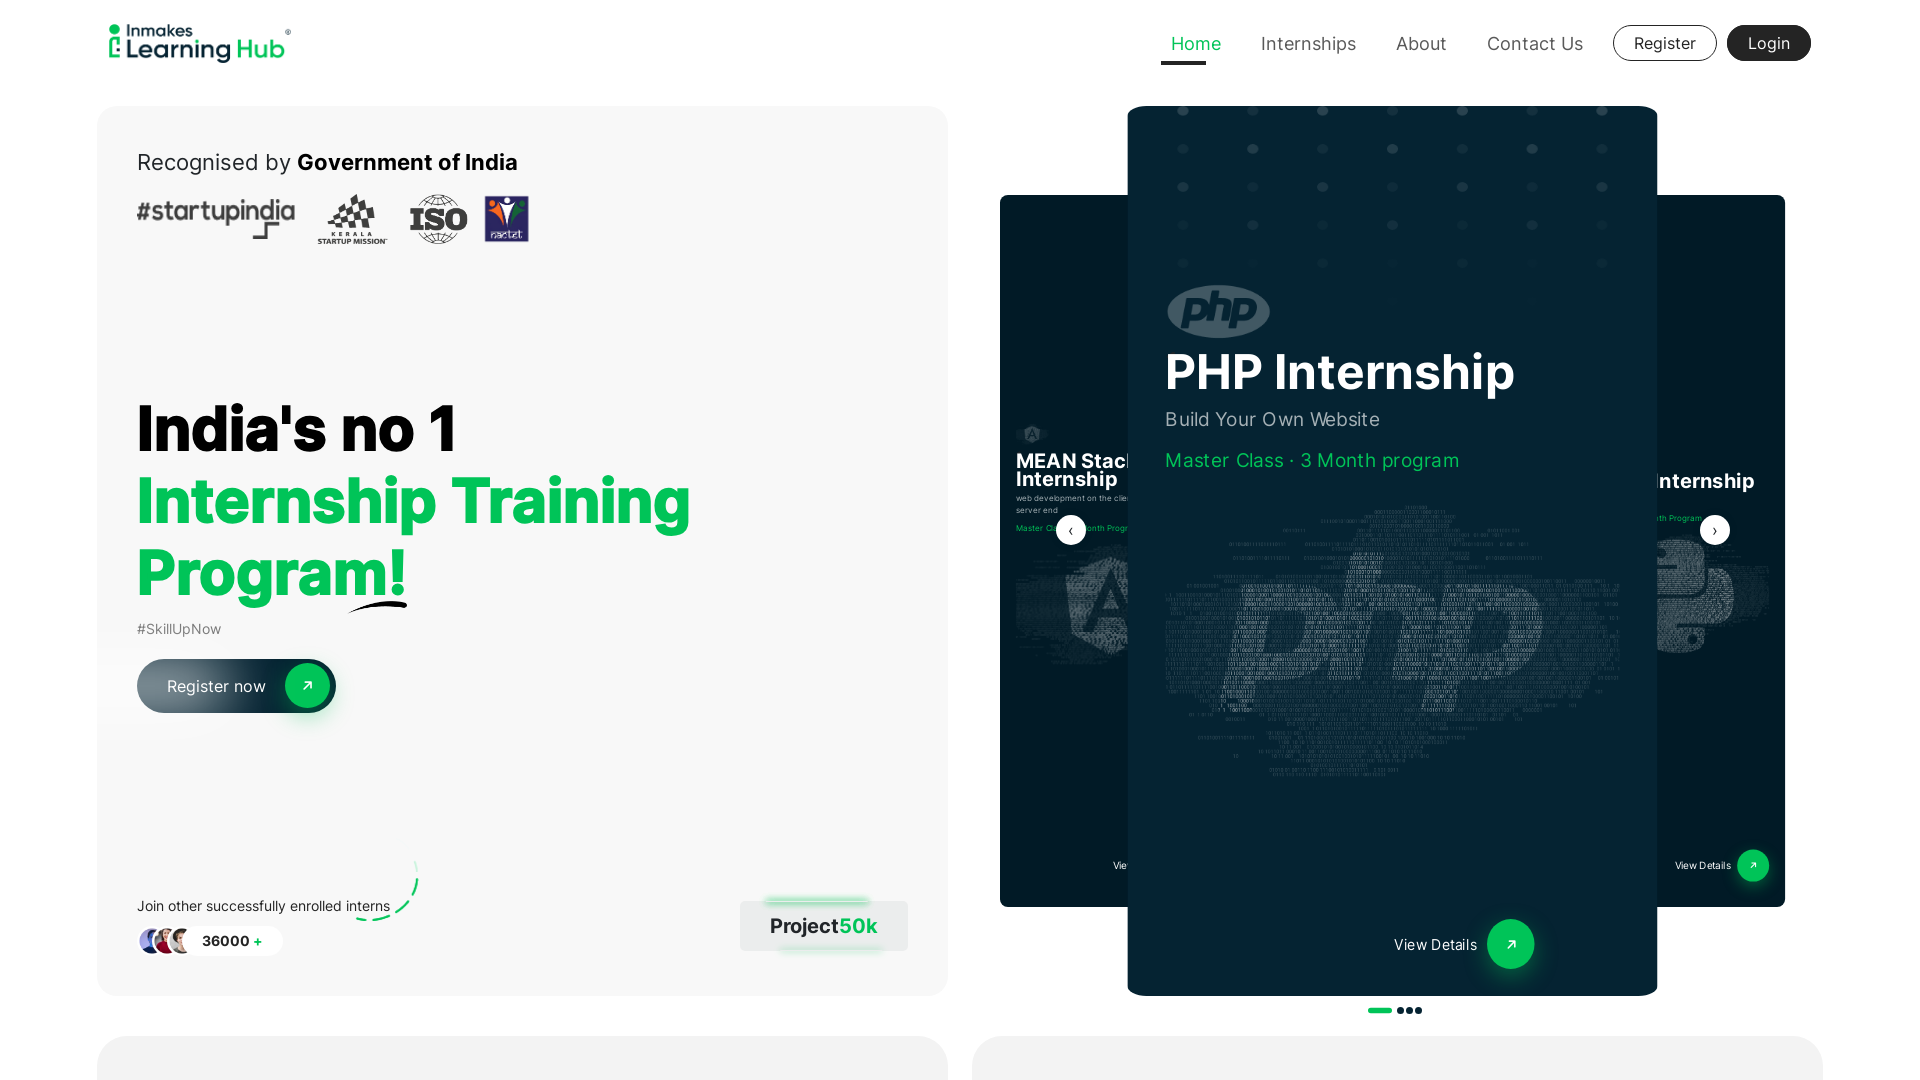